Navigates to jQuery UI demo page, clicks on Droppable link, switches to an iframe, and interacts with a draggable element

Starting URL: https://jqueryui.com/

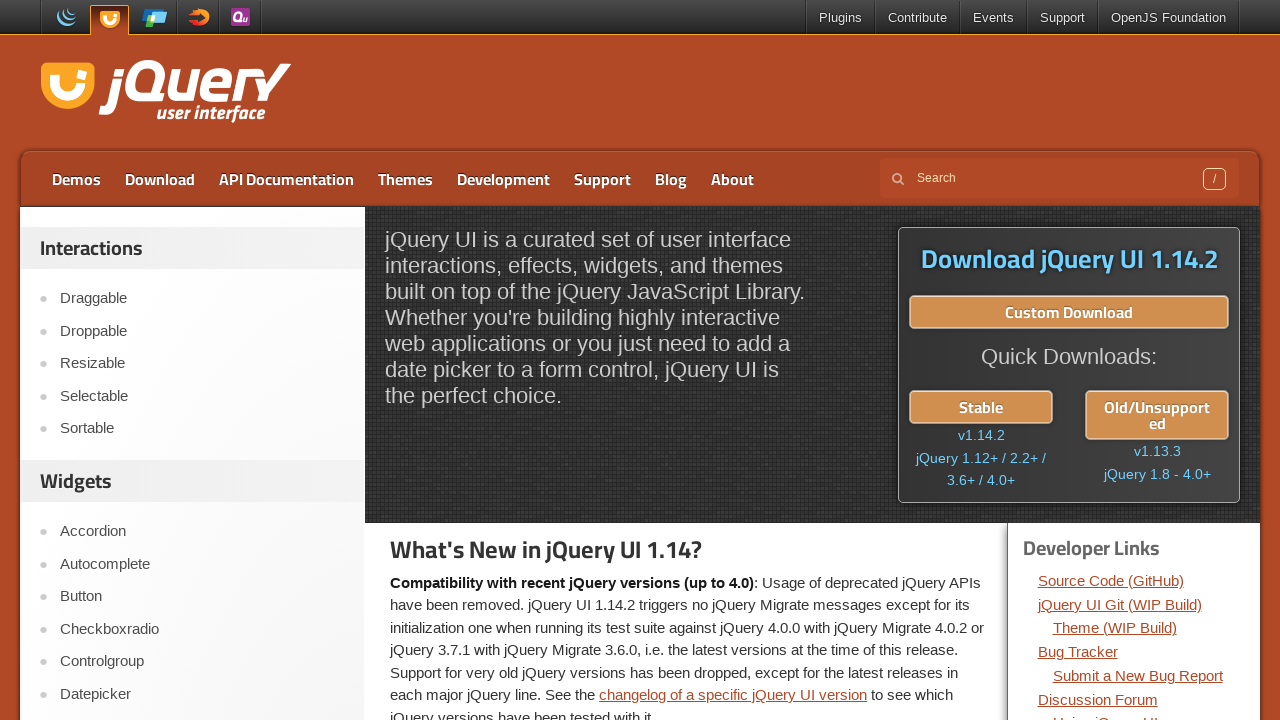

Clicked on Droppable link at (202, 331) on a:text('Droppable')
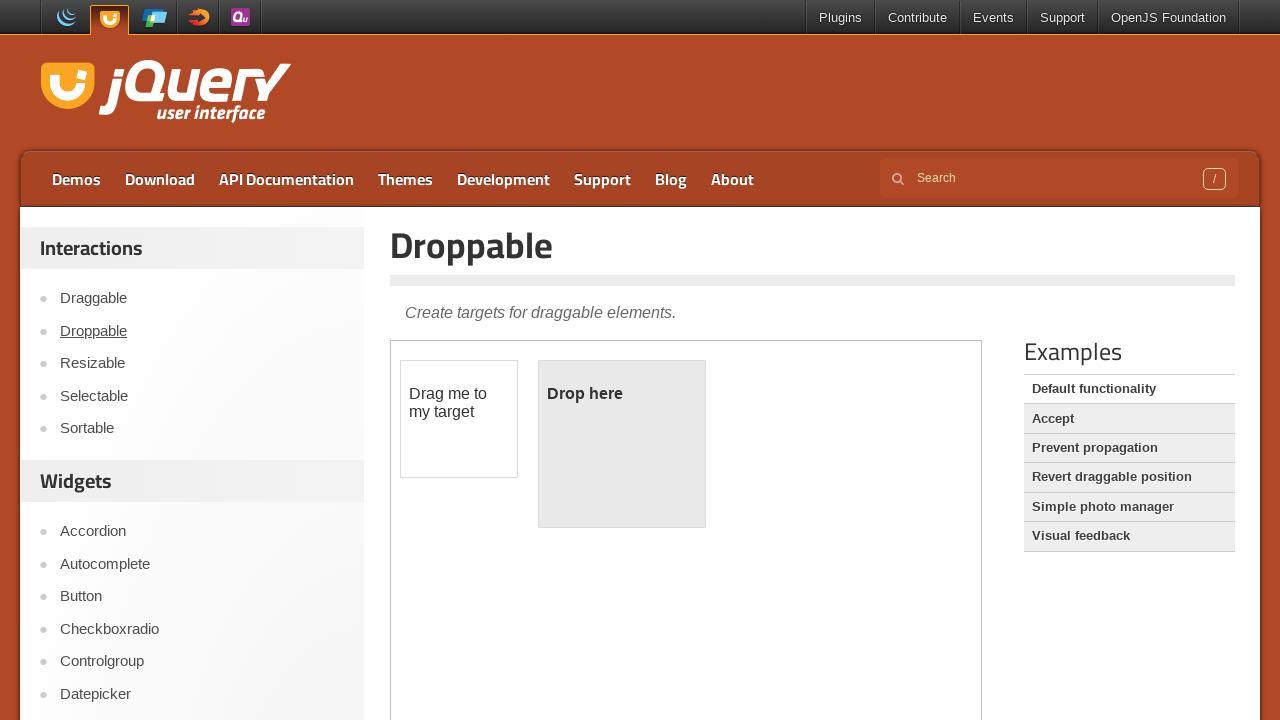

Located demo iframe
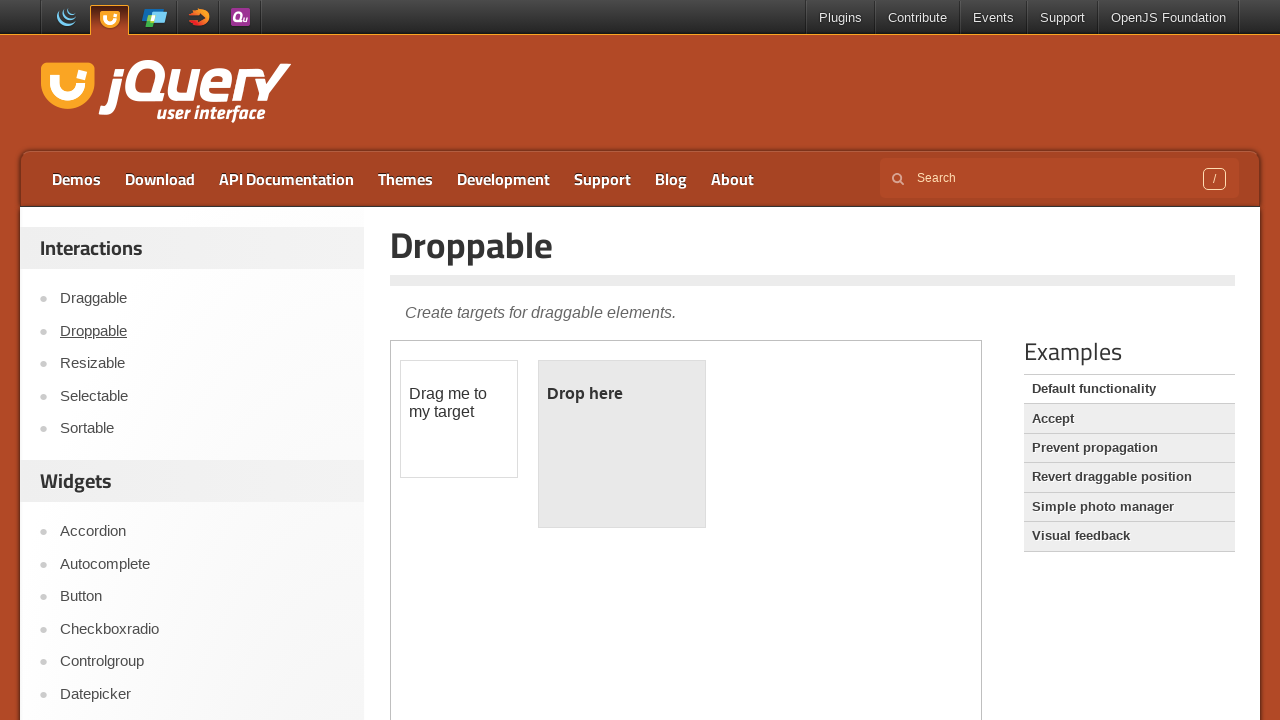

Clicked on draggable element inside iframe at (459, 419) on .demo-frame >> internal:control=enter-frame >> #draggable
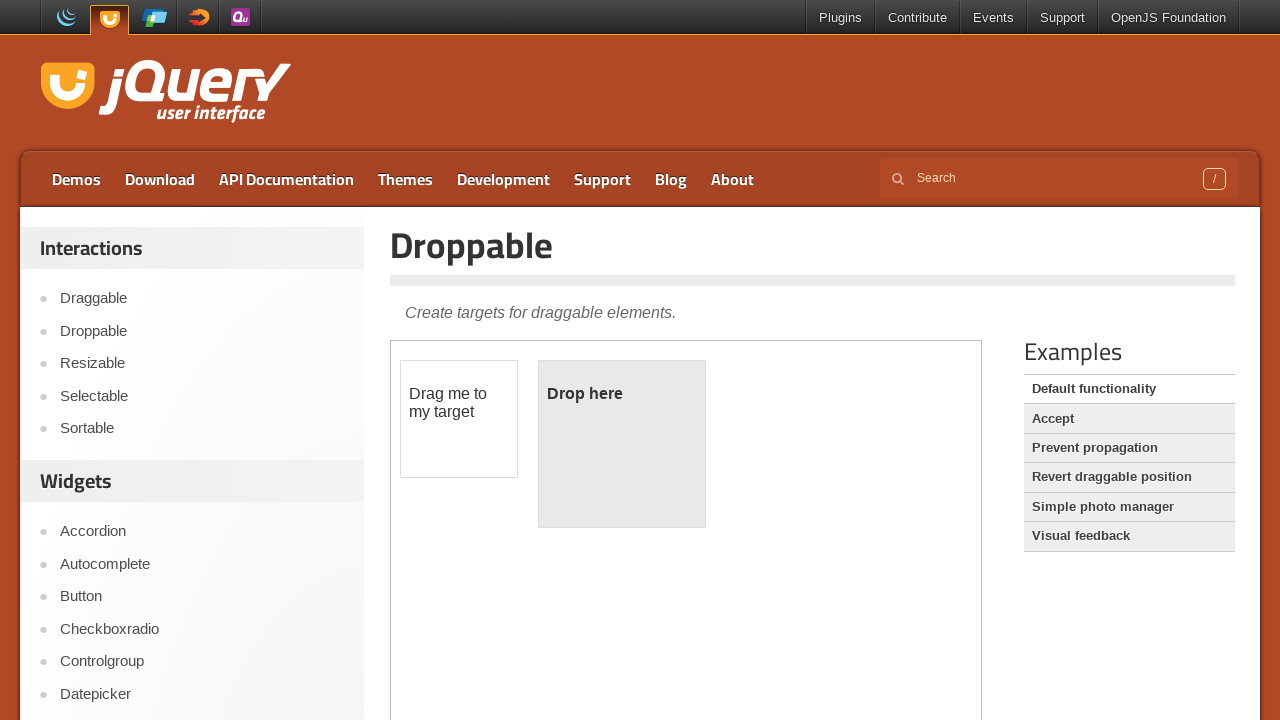

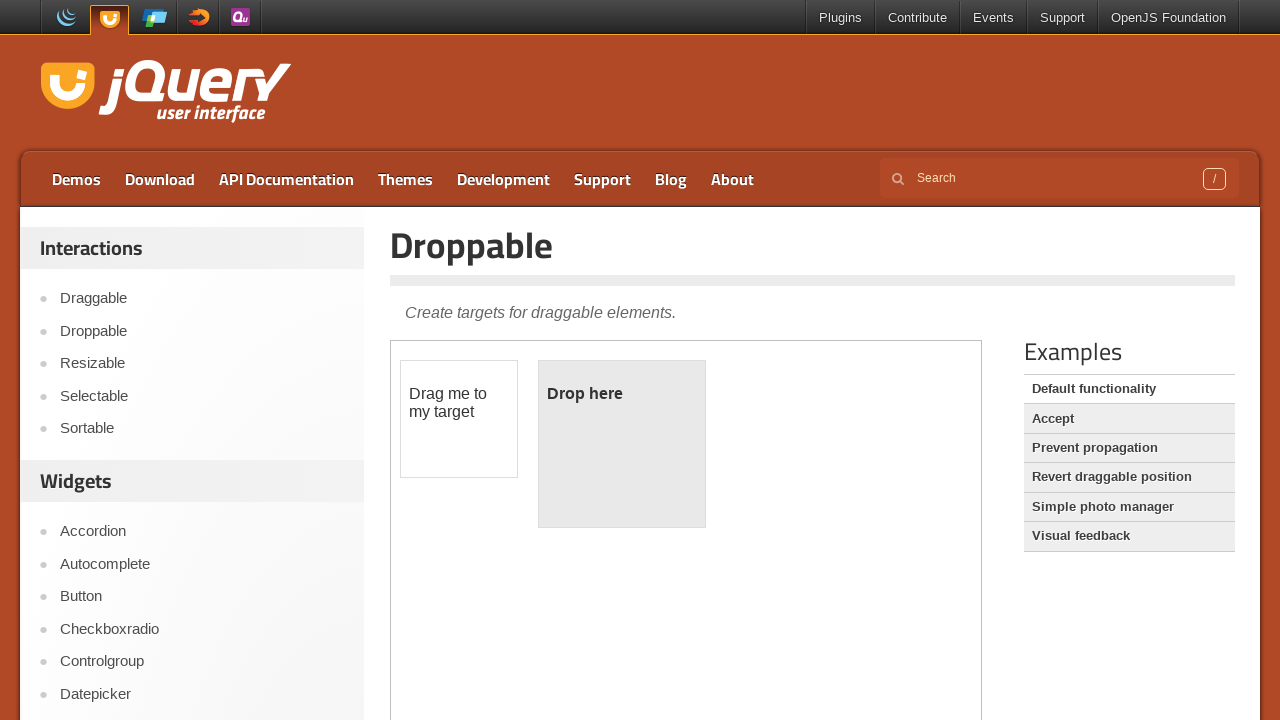